Tests navigation to the Multiple Windows page and back

Starting URL: https://the-internet.herokuapp.com

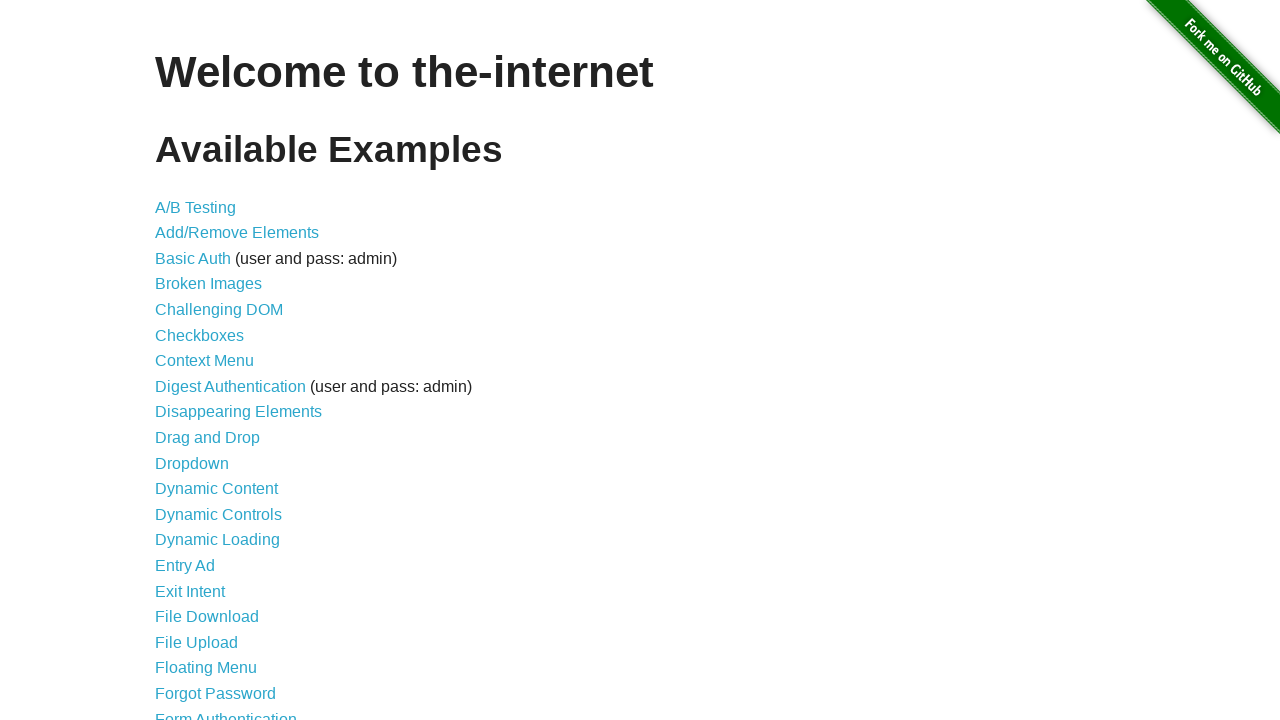

Clicked on Multiple Windows link at (218, 369) on xpath=//*[@id="content"]/ul/li[33]/a
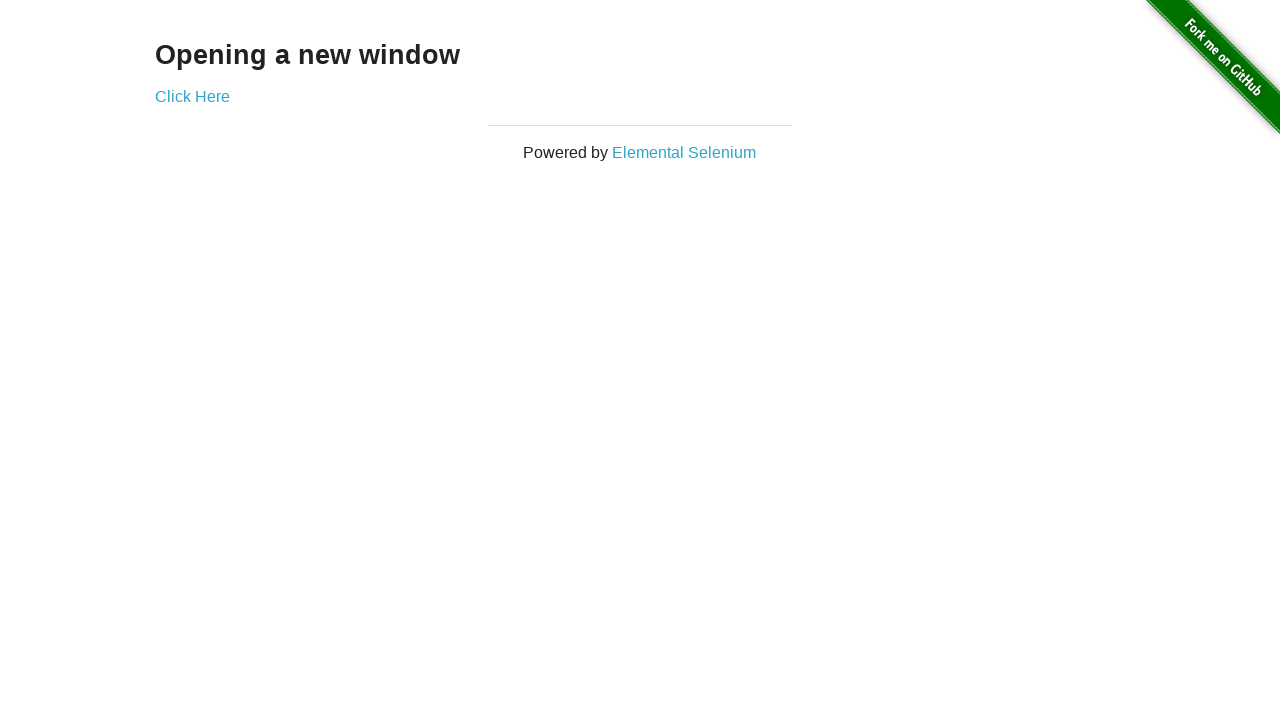

Multiple Windows page loaded
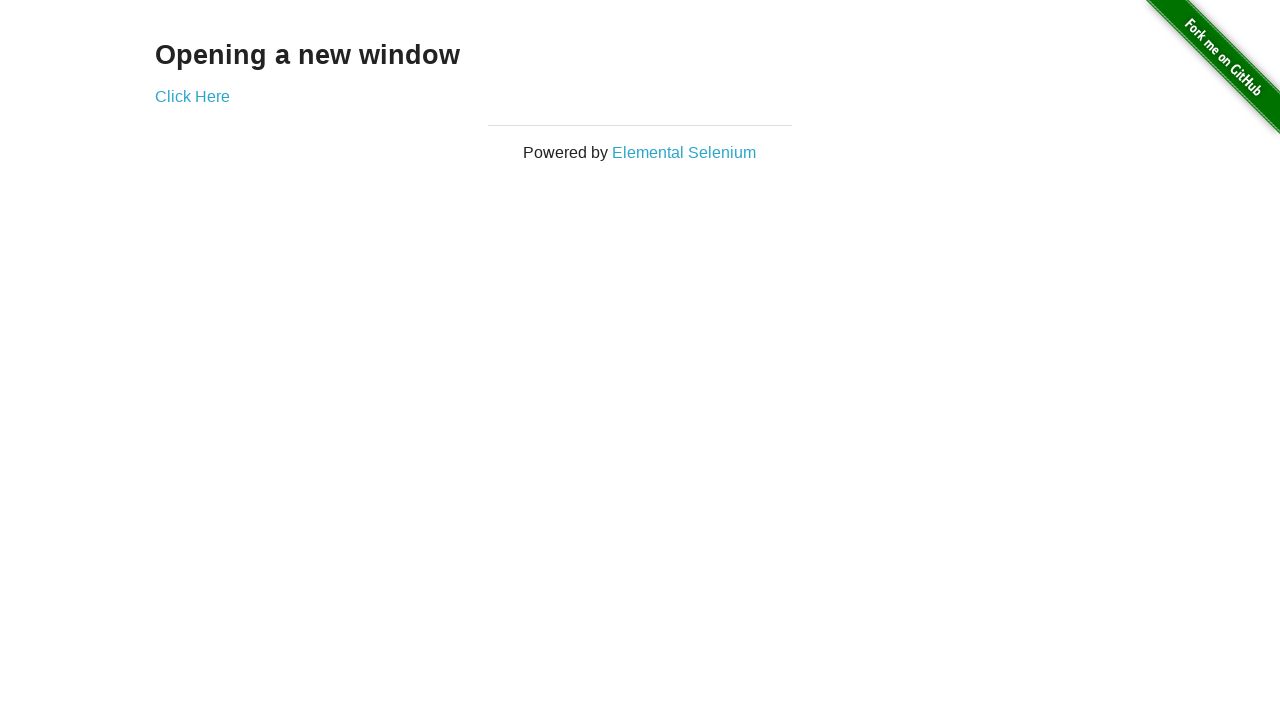

Navigated back to the-internet.herokuapp.com
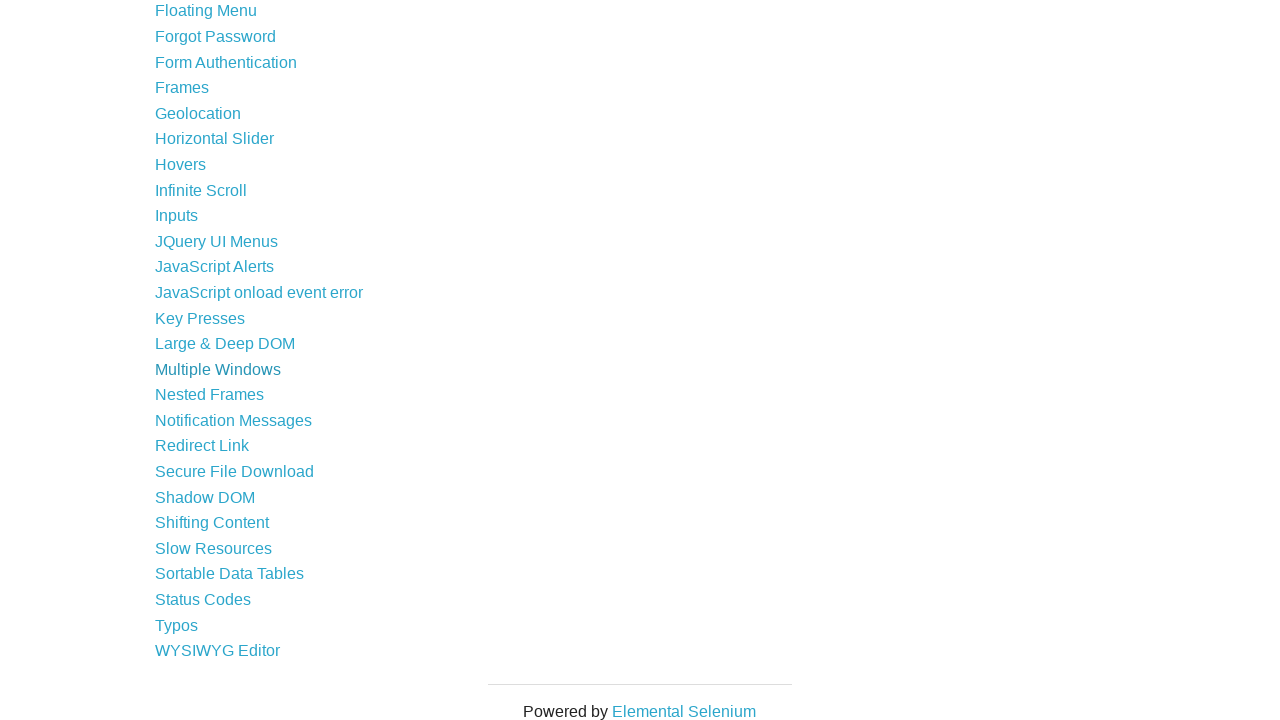

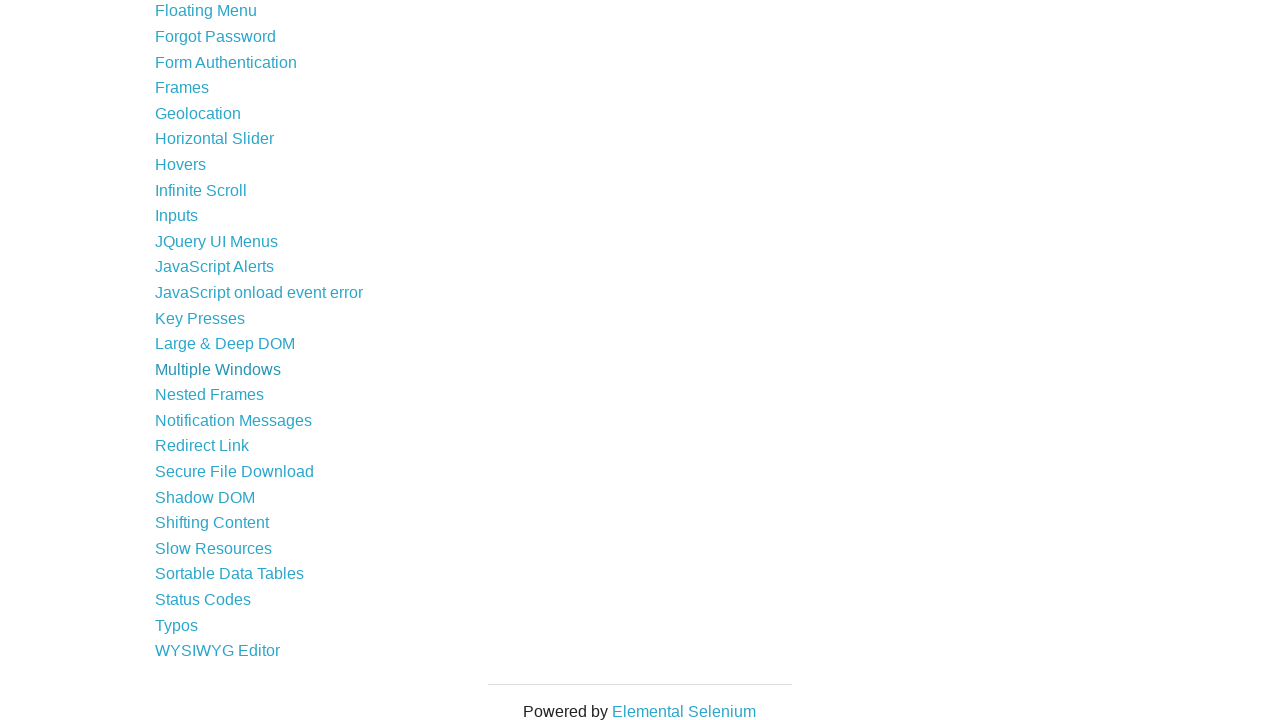